Verifies that the page title is "Automation Exercise"

Starting URL: https://www.automationexercise.com/

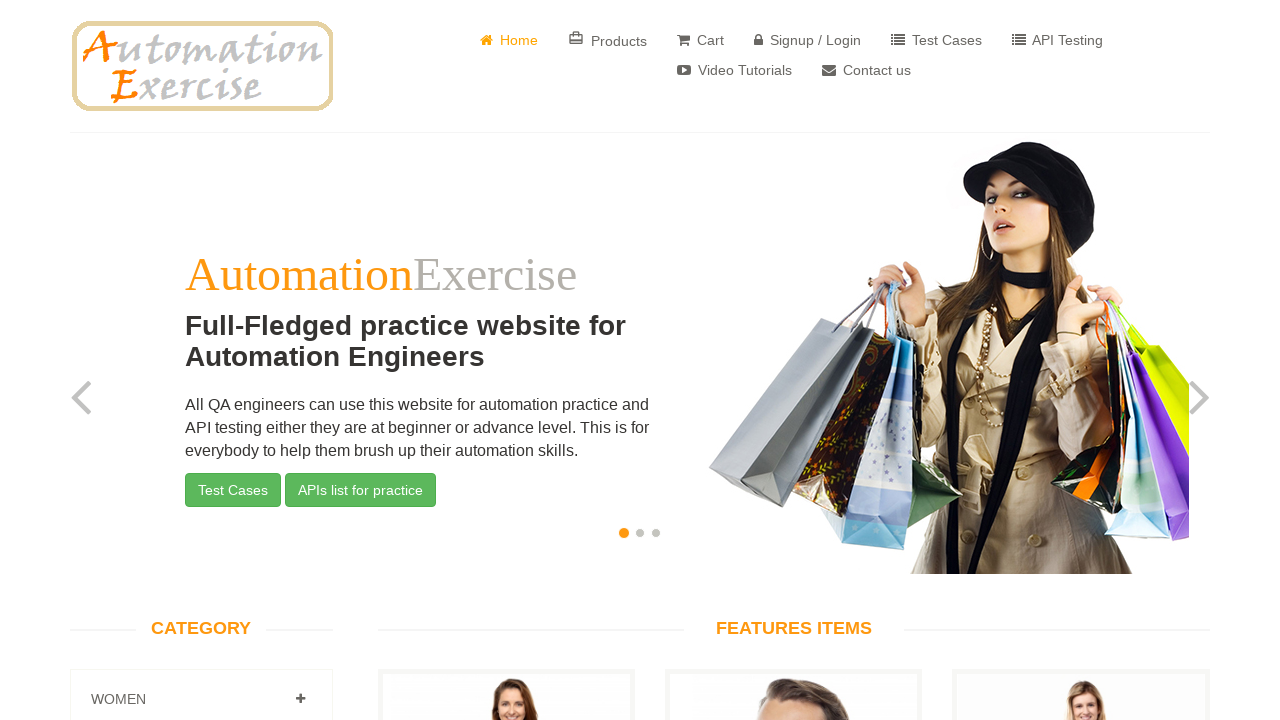

Retrieved page title
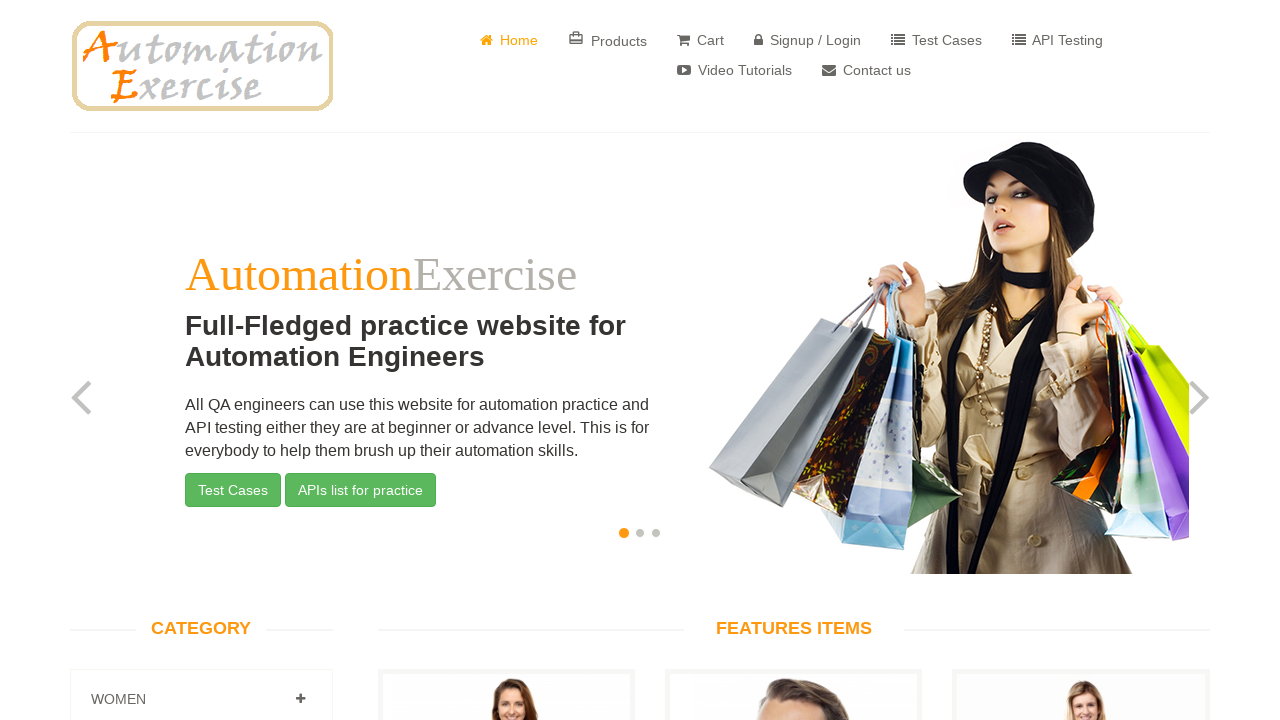

Verified page title is 'Automation Exercise'
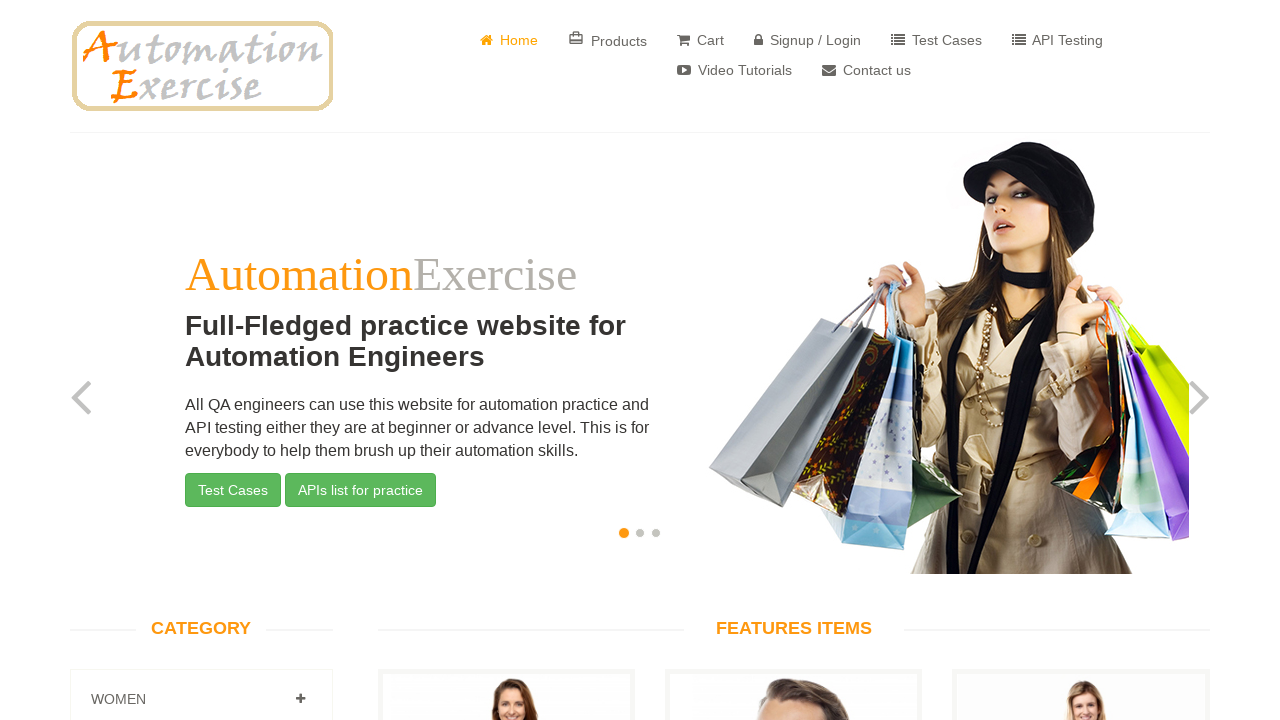

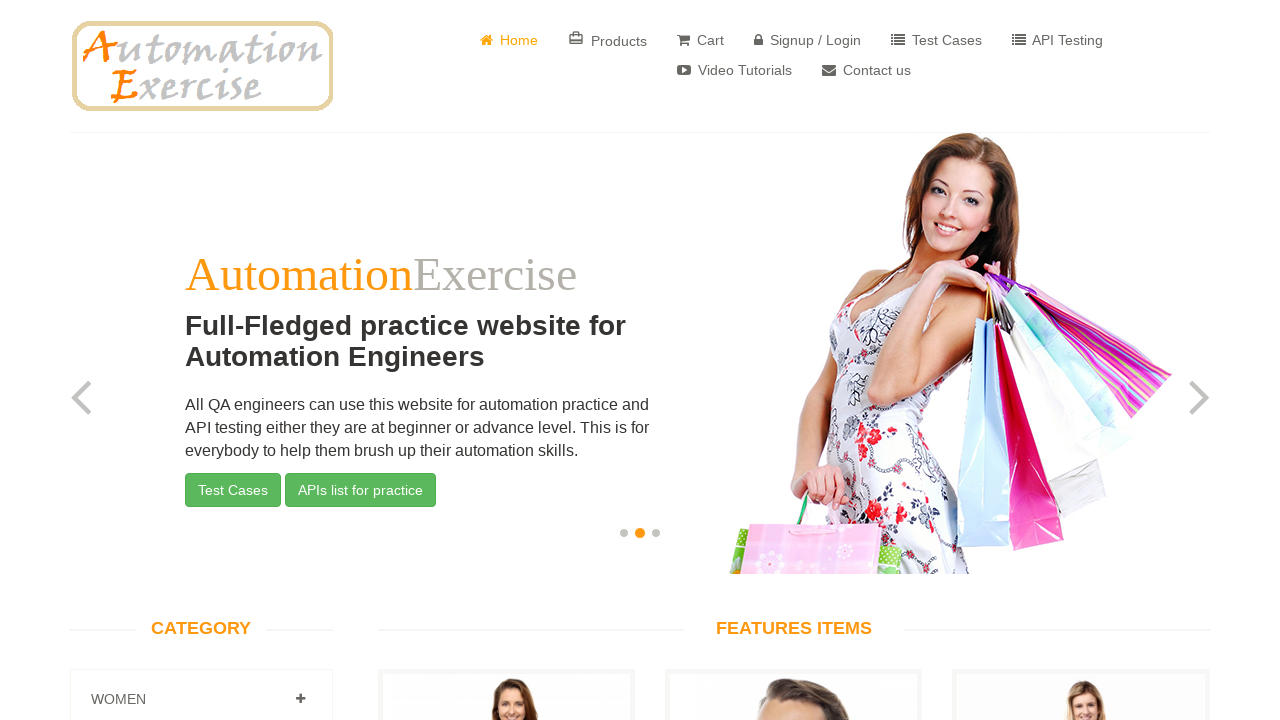